Fills out a practice form with personal information including name, email, mobile, gender, date of birth, hobbies, picture upload, and current address

Starting URL: https://demoqa.com/automation-practice-form

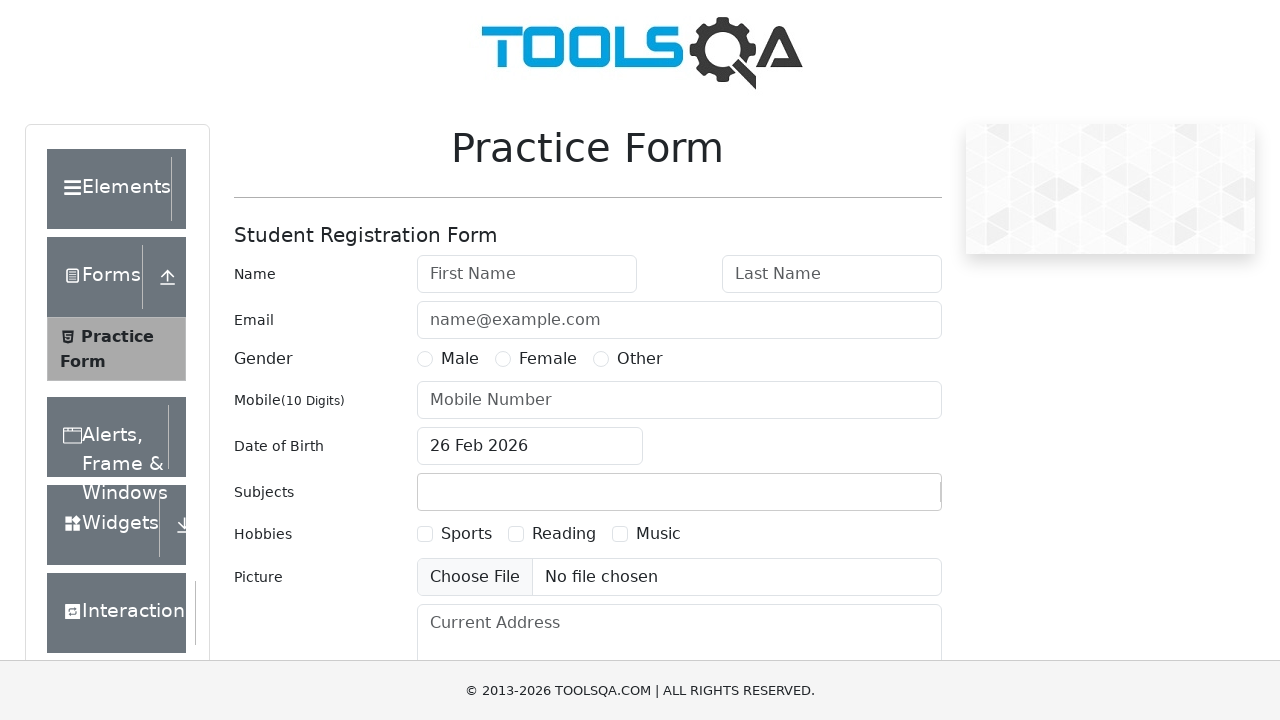

Filled first name field with 'Quyet' on input[placeholder='First Name']
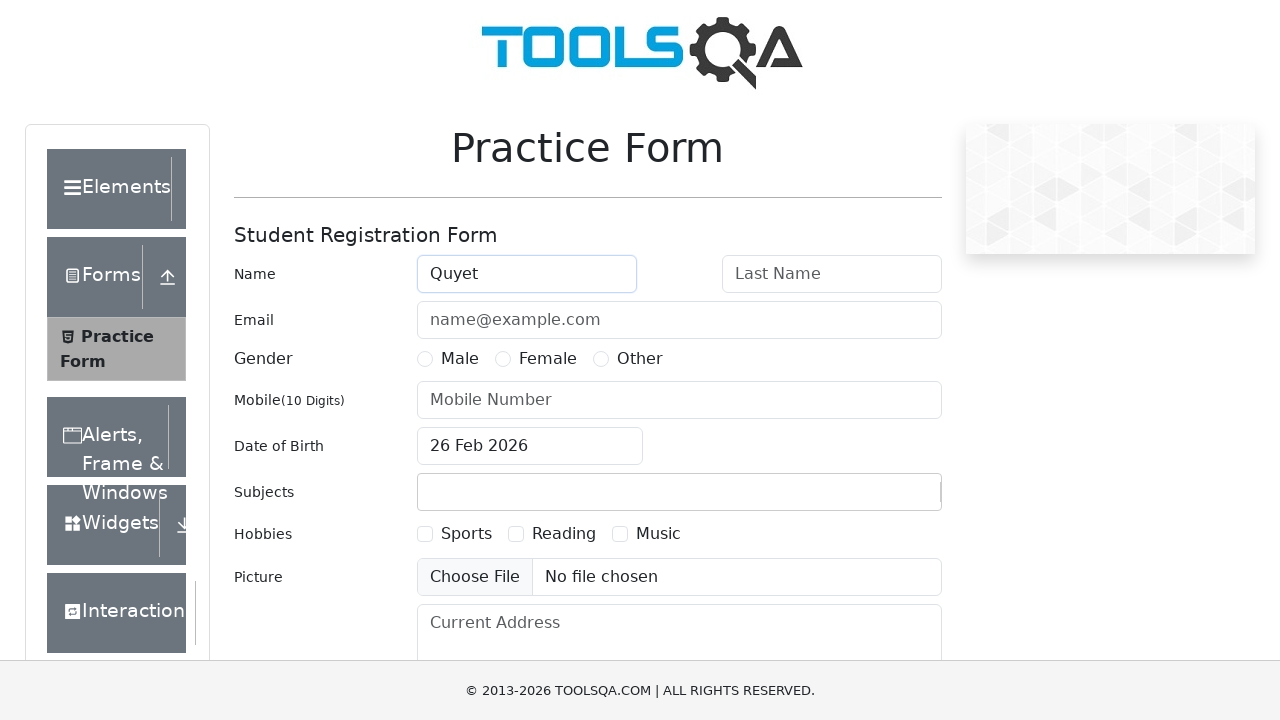

Filled last name field with 'Pham Van' on input[placeholder='Last Name']
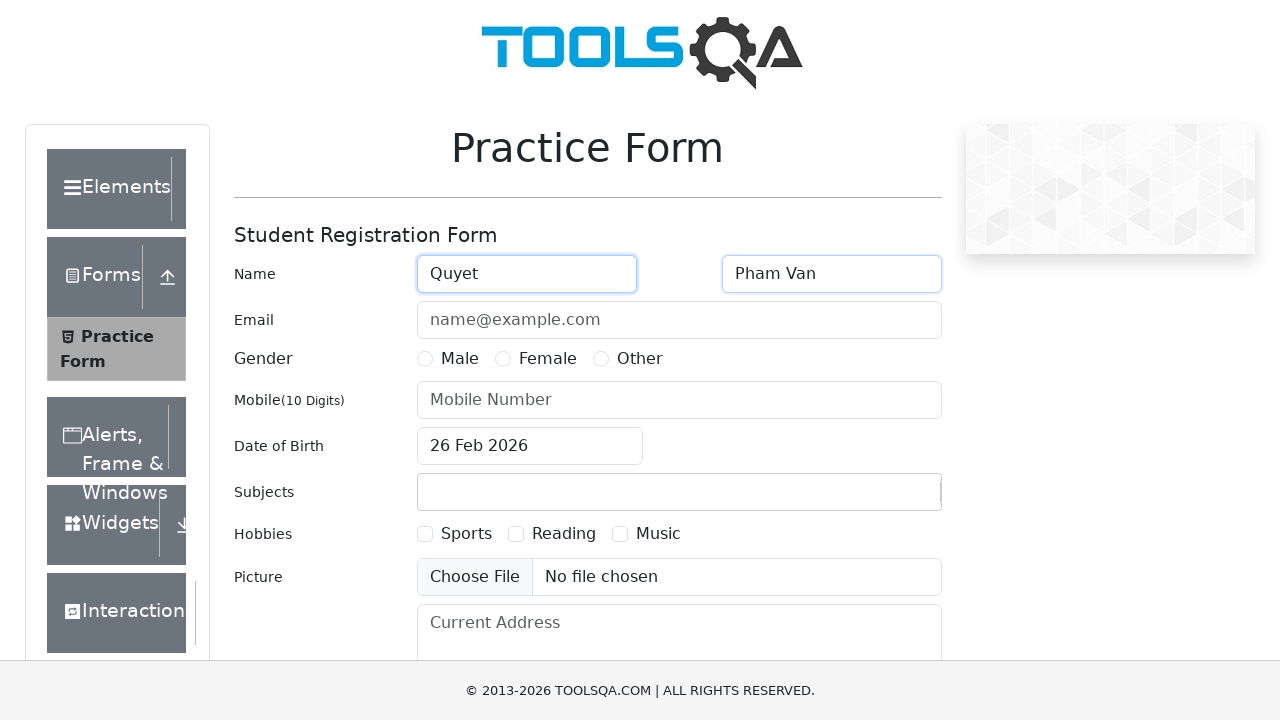

Filled email field with 'quyepv.96@gmail.com' on input[placeholder='name@example.com']
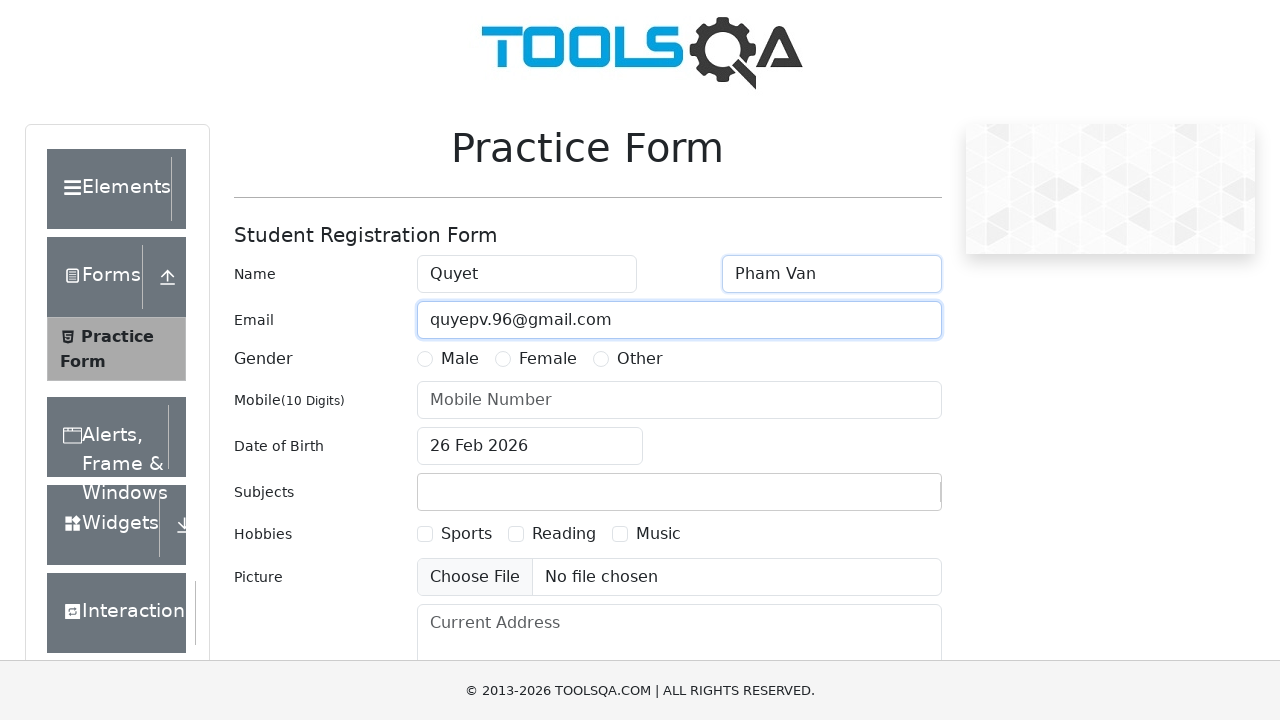

Filled mobile number field with '0987654321' on input[placeholder='Mobile Number']
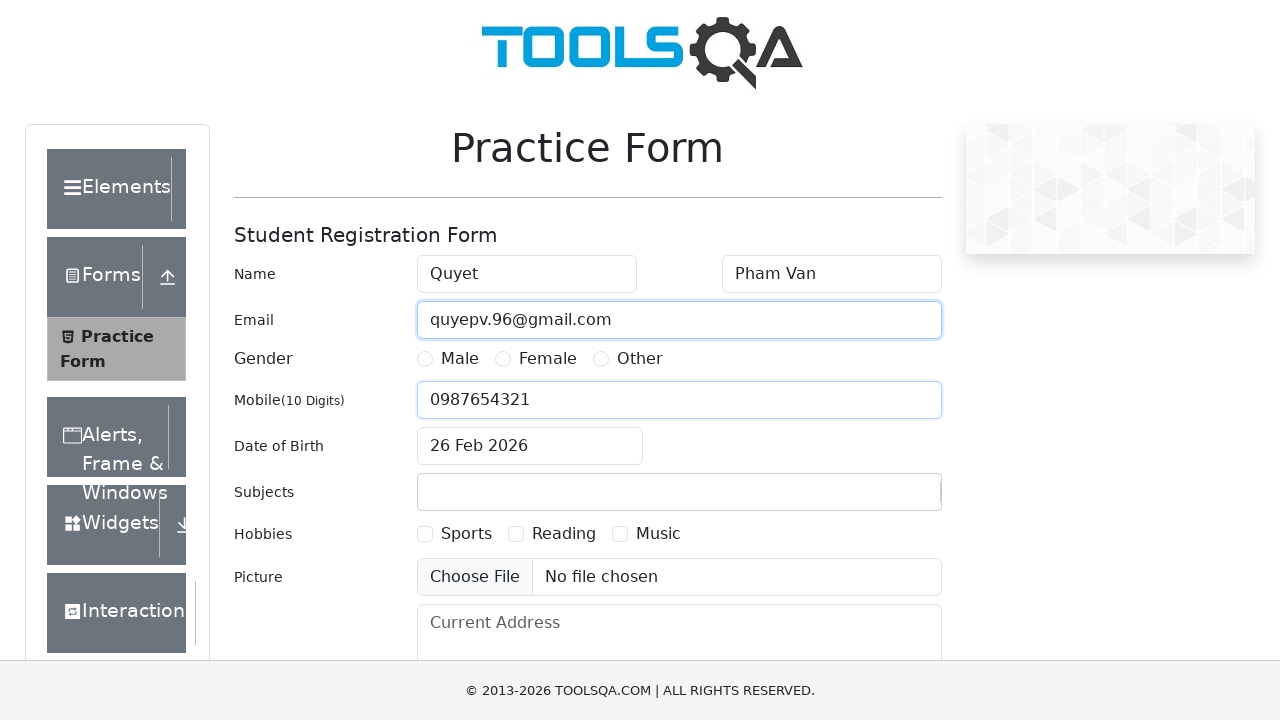

Selected gender option 'Male' at (460, 359) on label:text('Male')
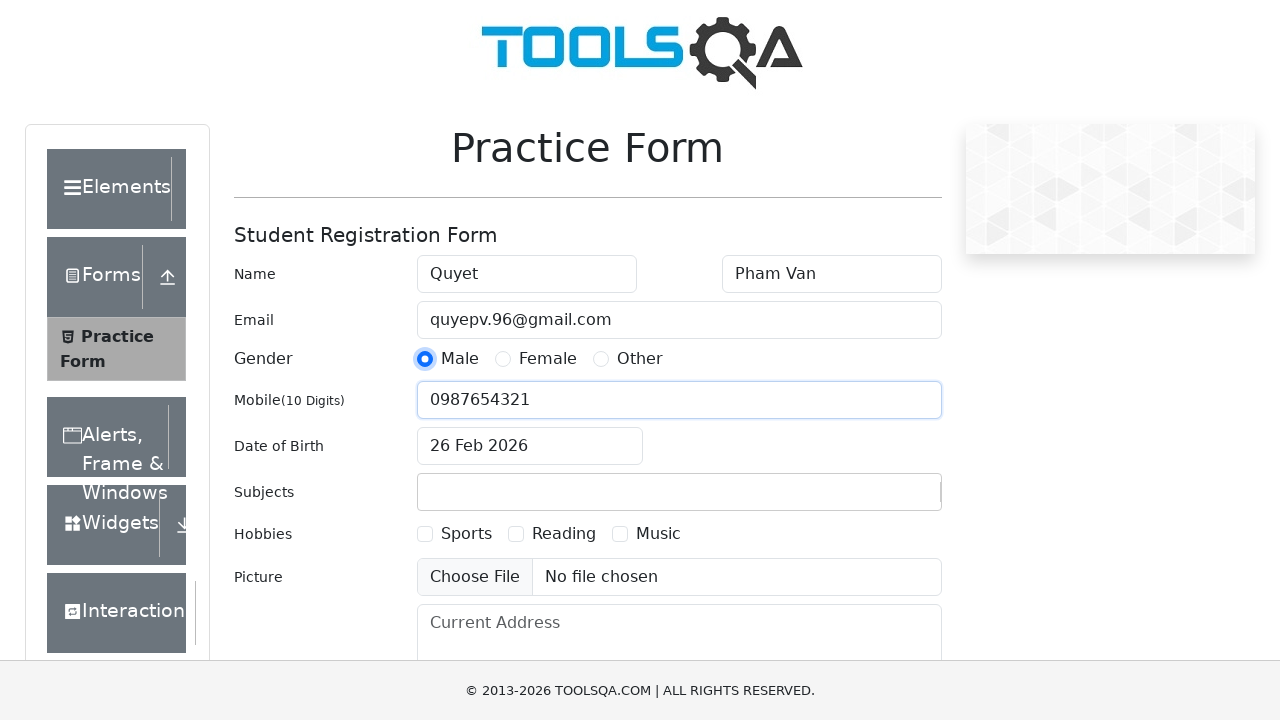

Clicked date of birth input field at (530, 446) on input#dateOfBirthInput
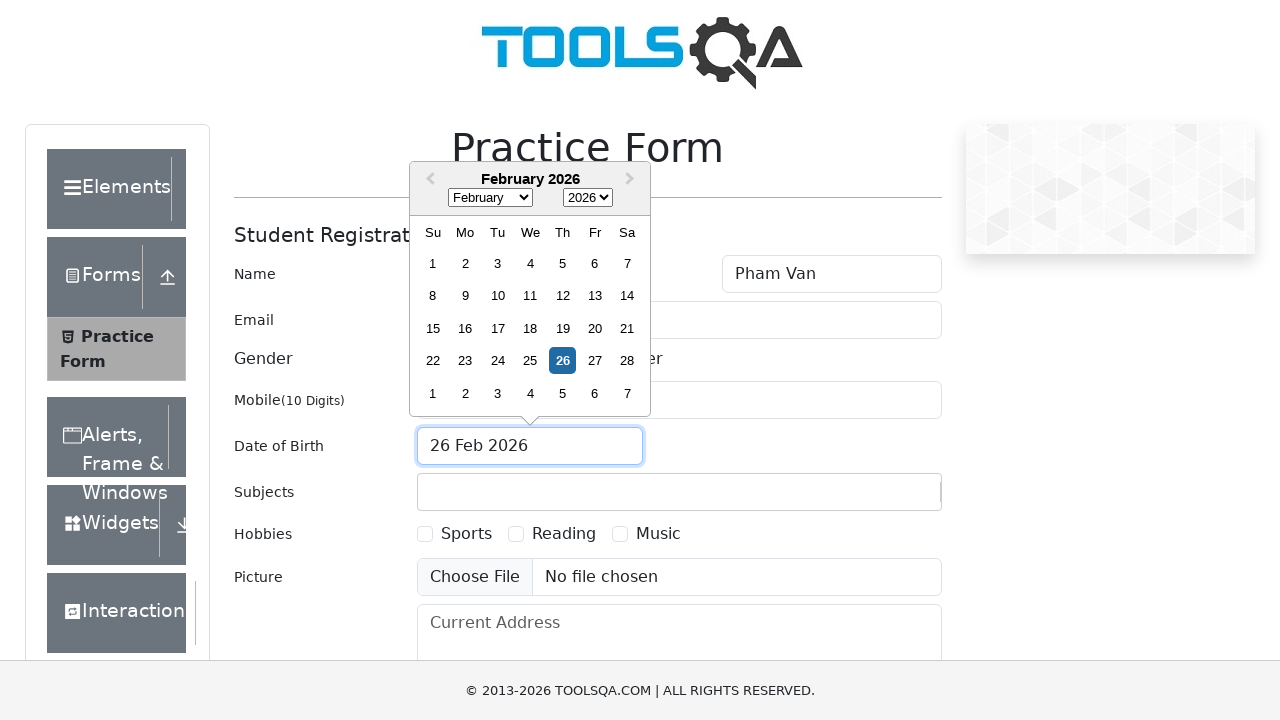

Selected all text in date field
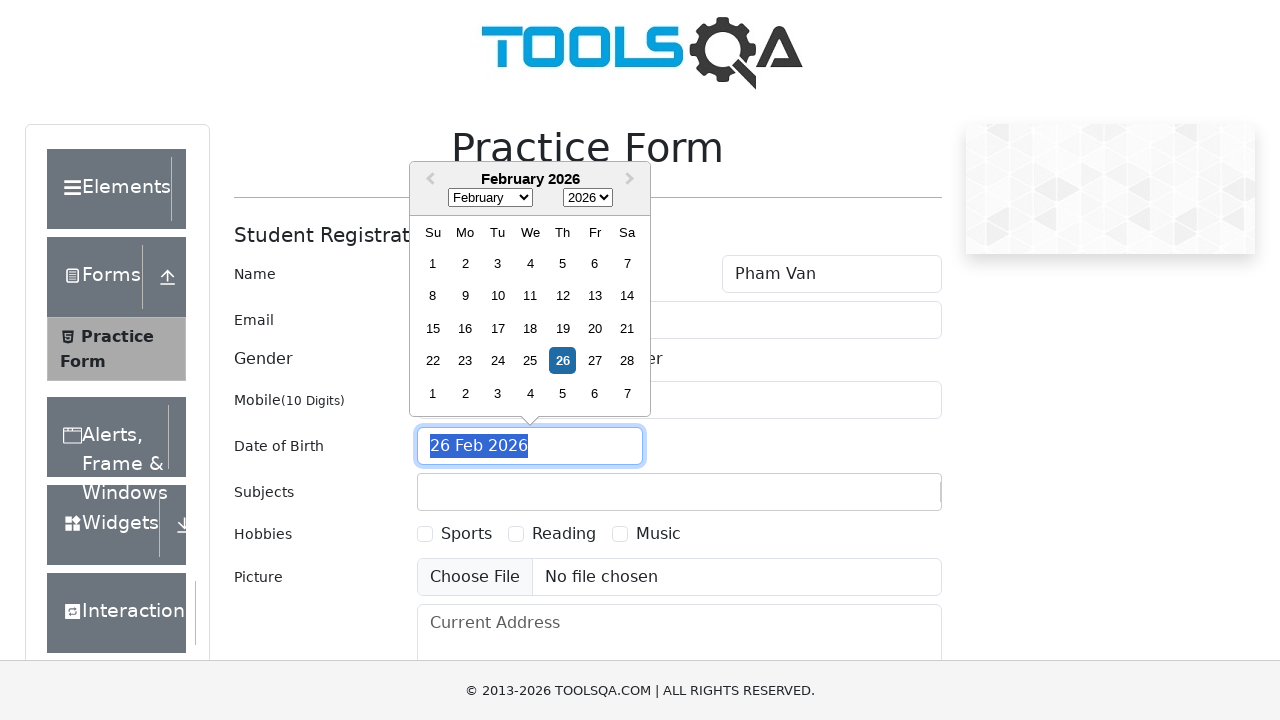

Typed date of birth '01 Oct 1996'
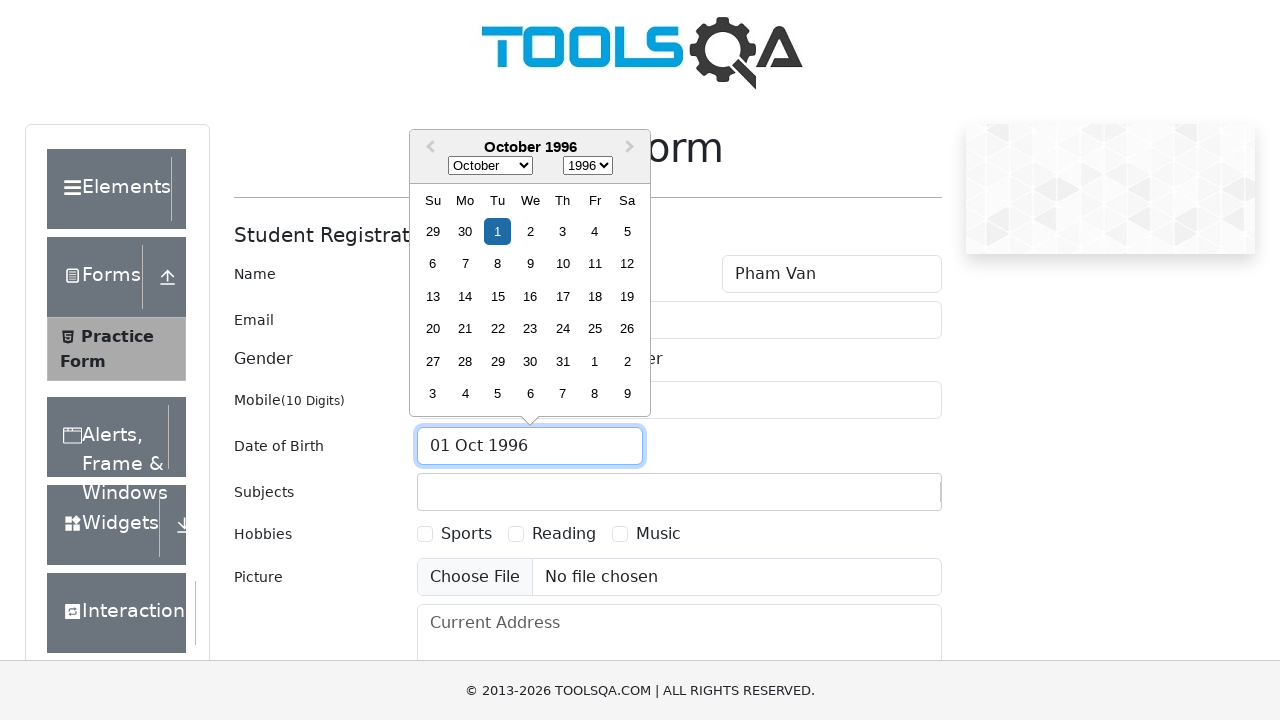

Pressed Enter to confirm date of birth
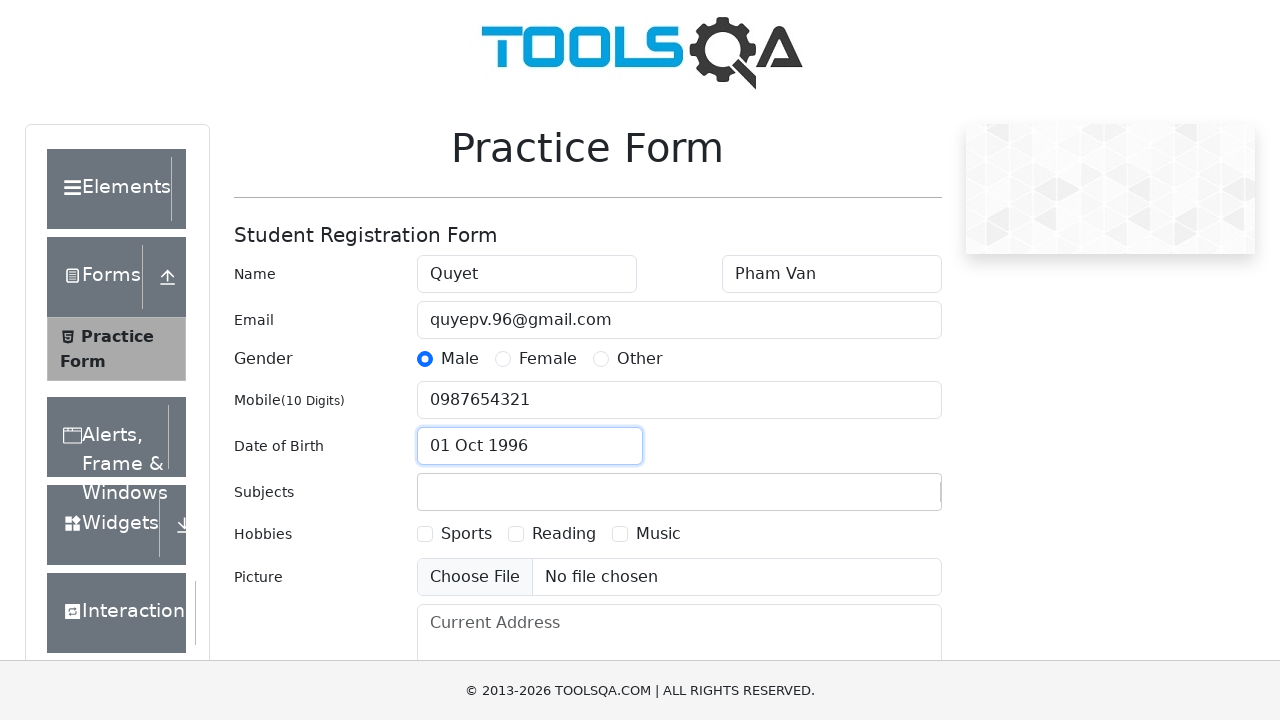

Selected 'Sports' hobby at (466, 534) on label:text('Sports')
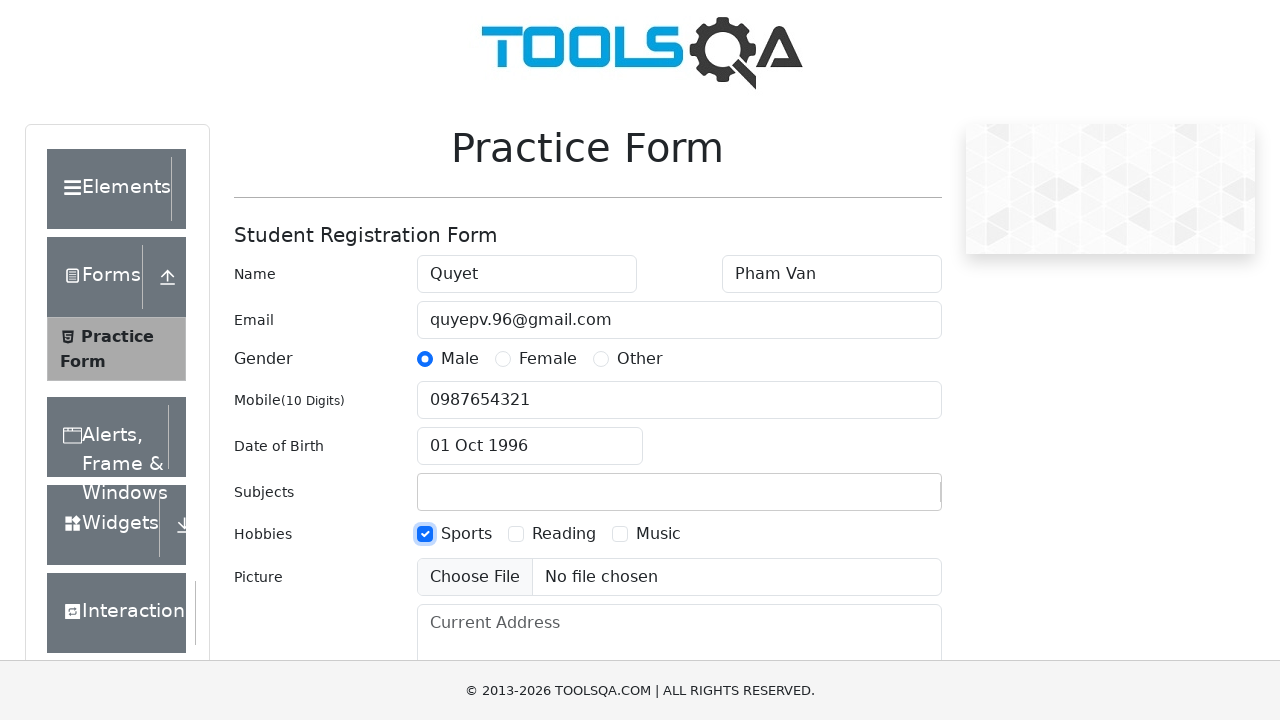

Selected 'Reading' hobby at (564, 534) on label:text('Reading')
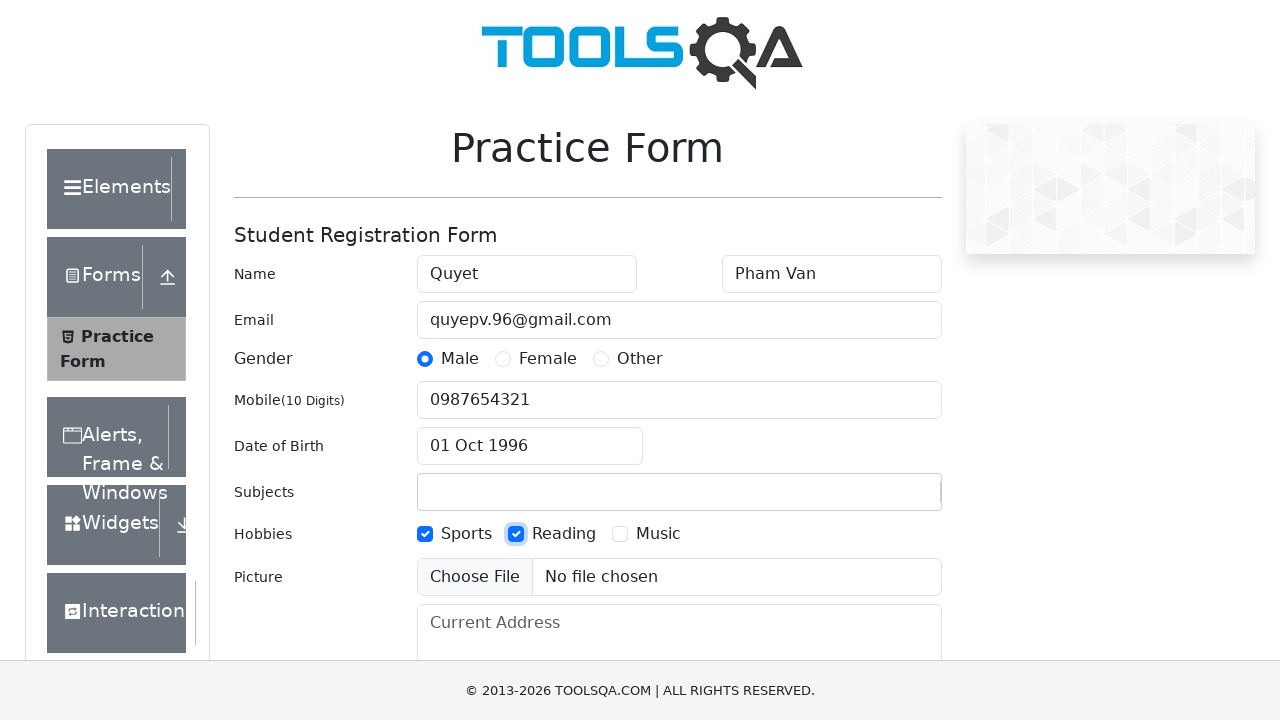

Selected 'Music' hobby at (658, 534) on label:text('Music')
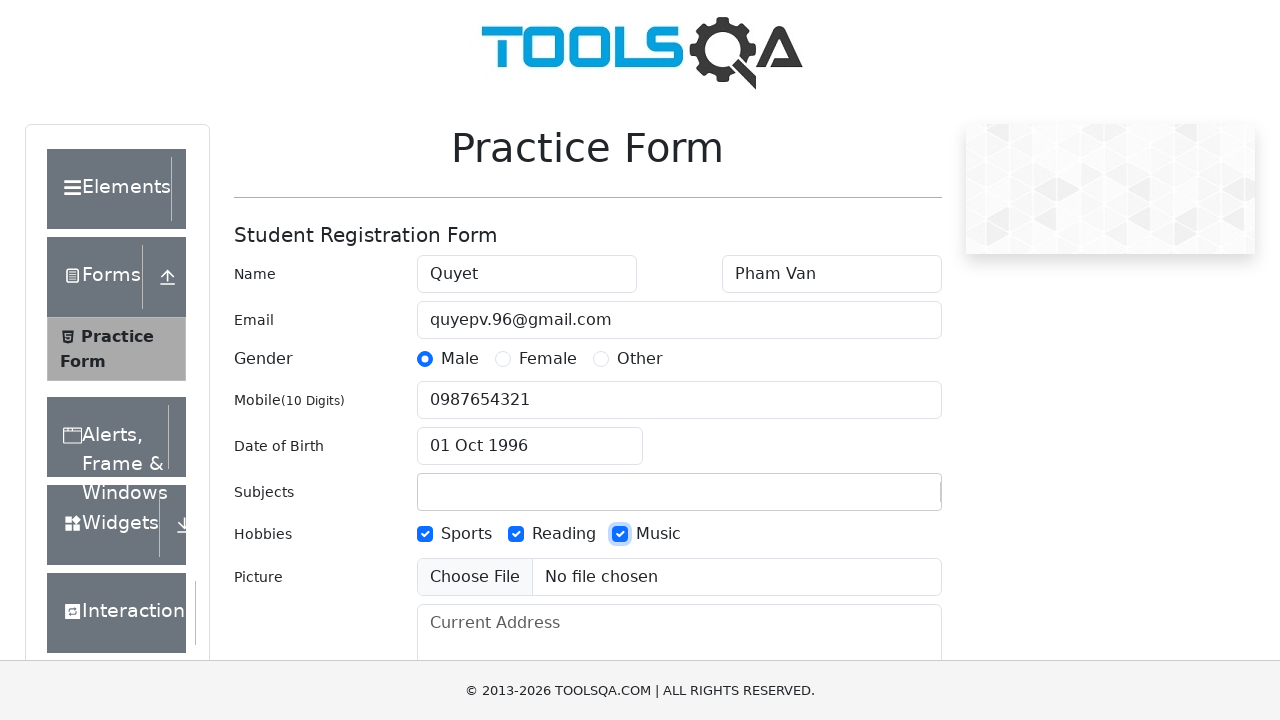

Skipped picture upload
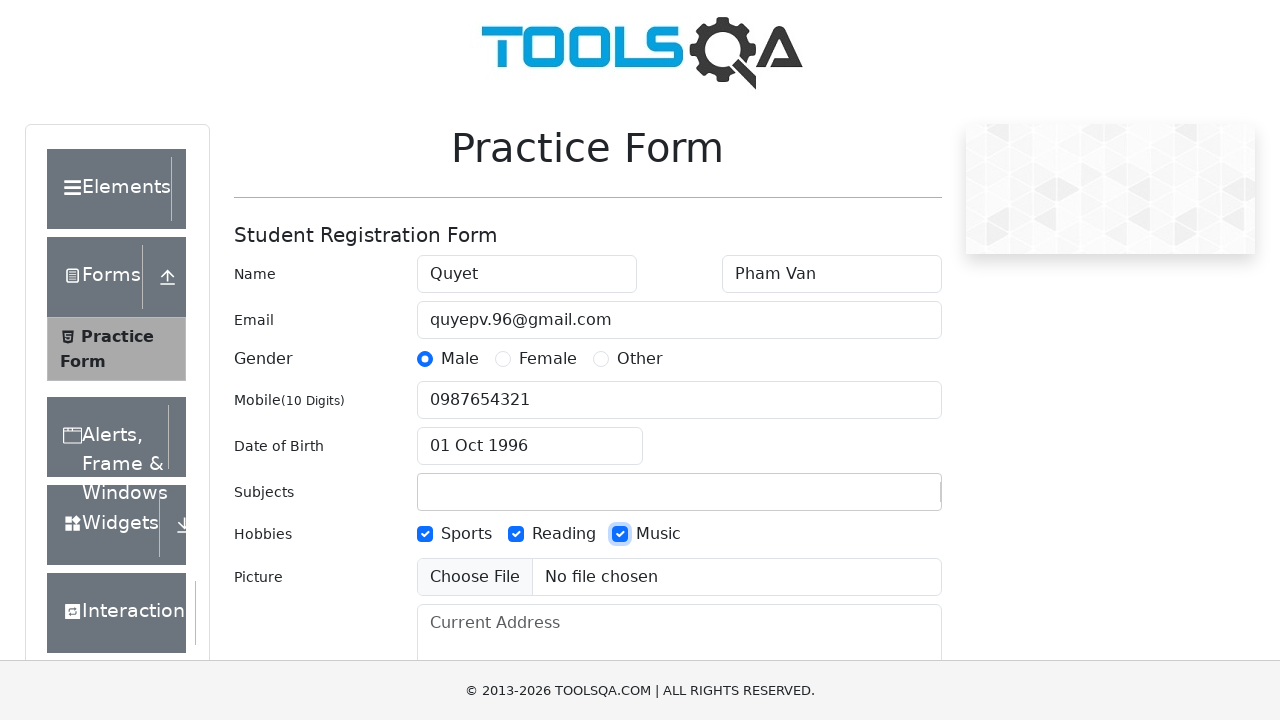

Filled current address field with 'Minh Khai - Bac Tu Liem' on textarea[placeholder='Current Address']
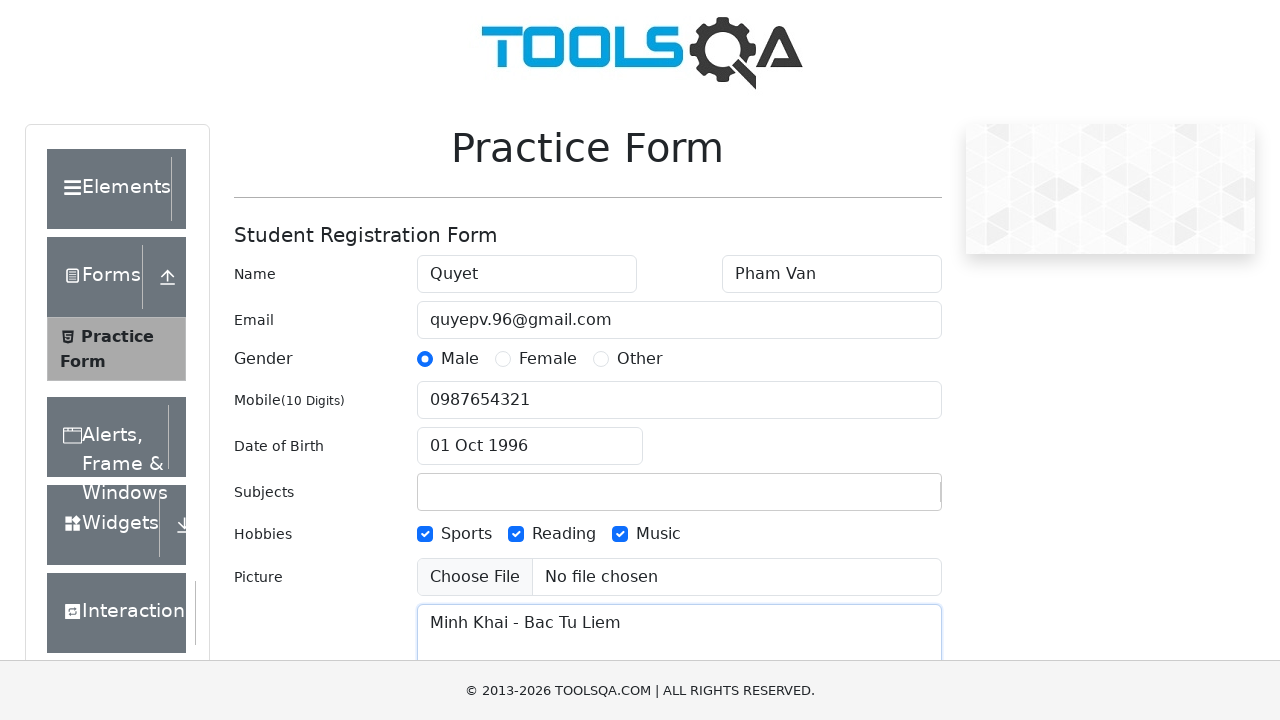

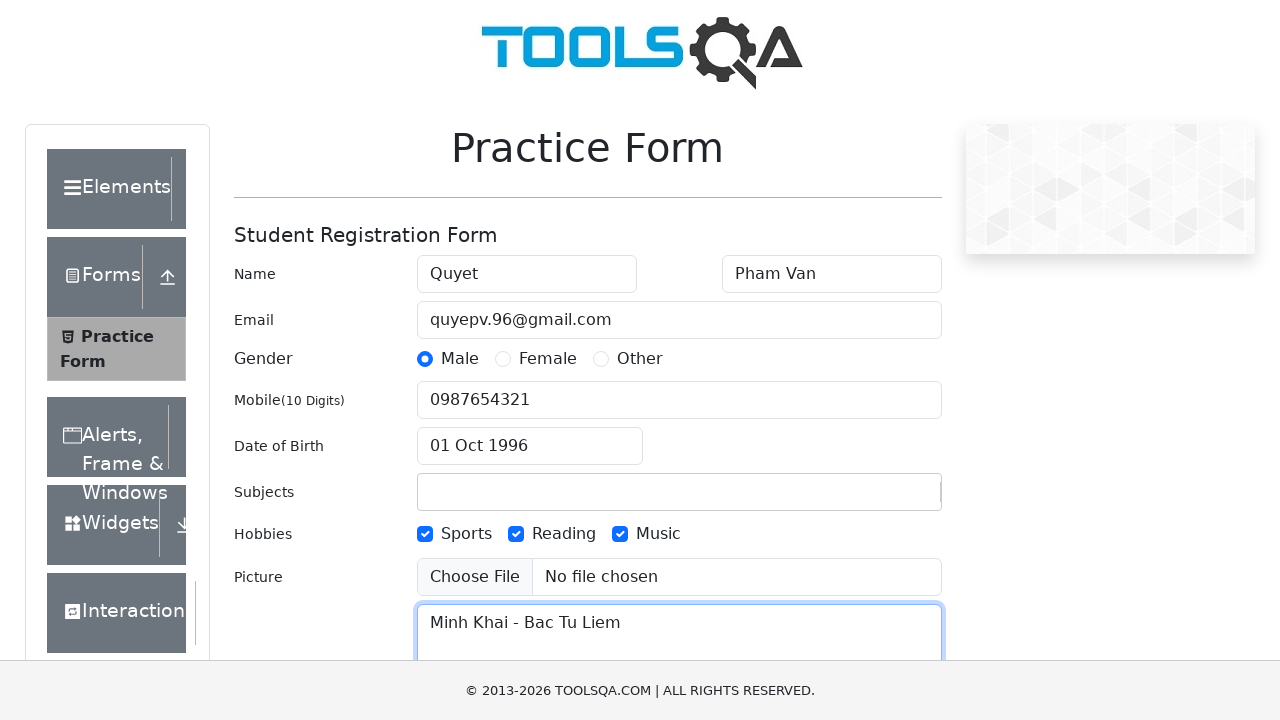